Tests interaction with Ctrip travel website by navigating to the homepage, maximizing the window, and clicking on elements using coordinate-based positioning to simulate user interactions.

Starting URL: https://www.ctrip.com/

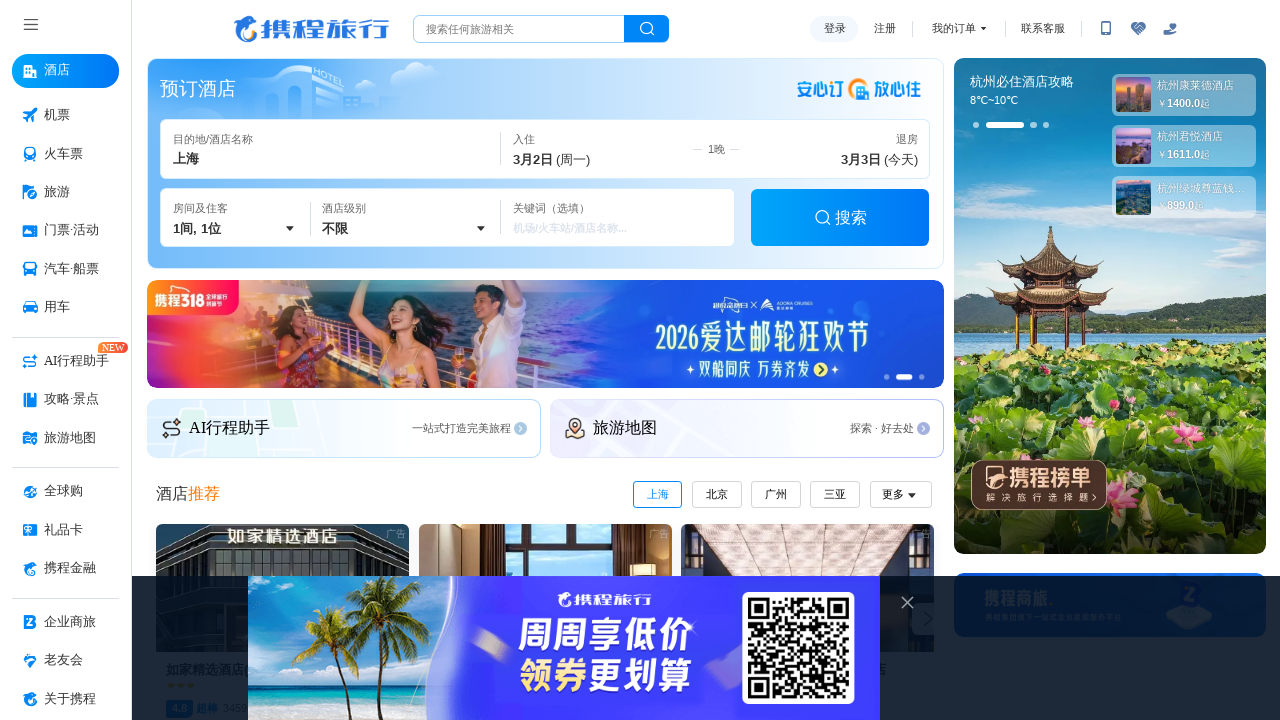

Set viewport size to 1920x1080
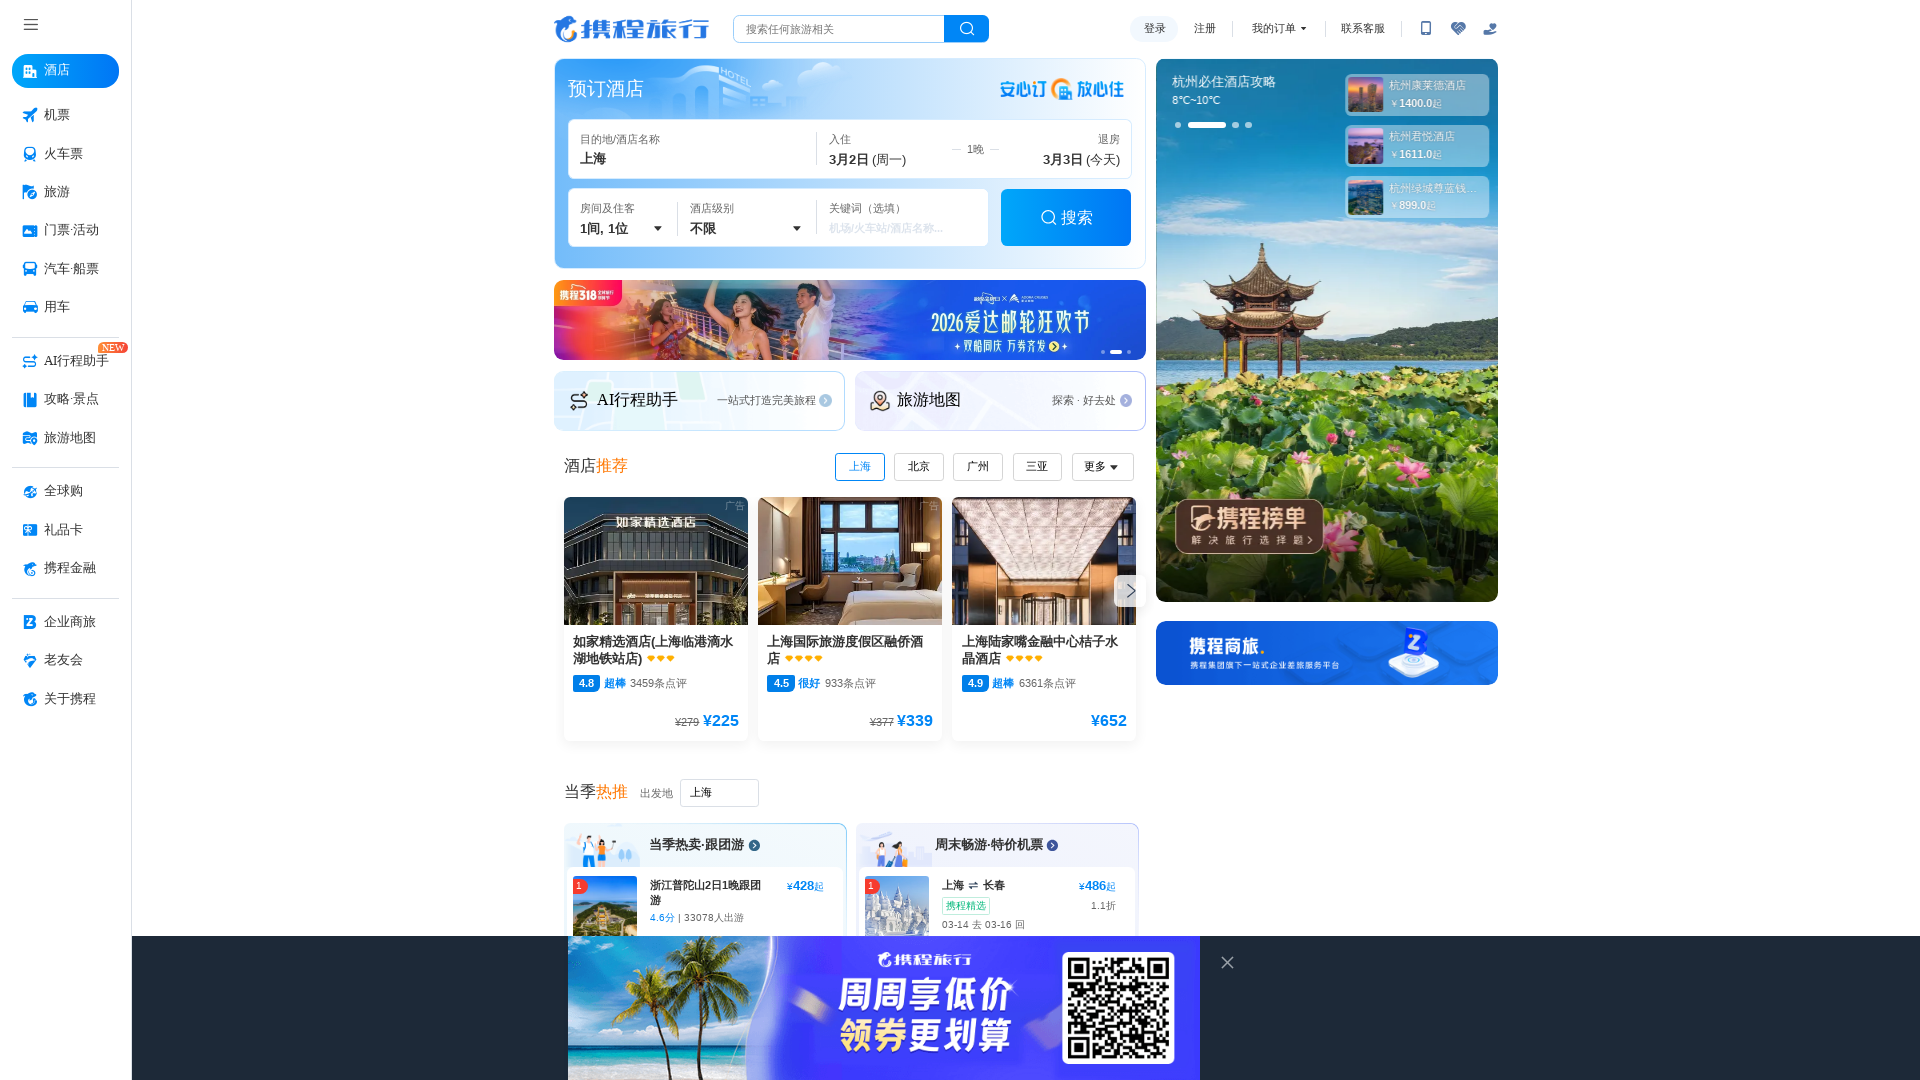

Waited for page to reach networkidle state
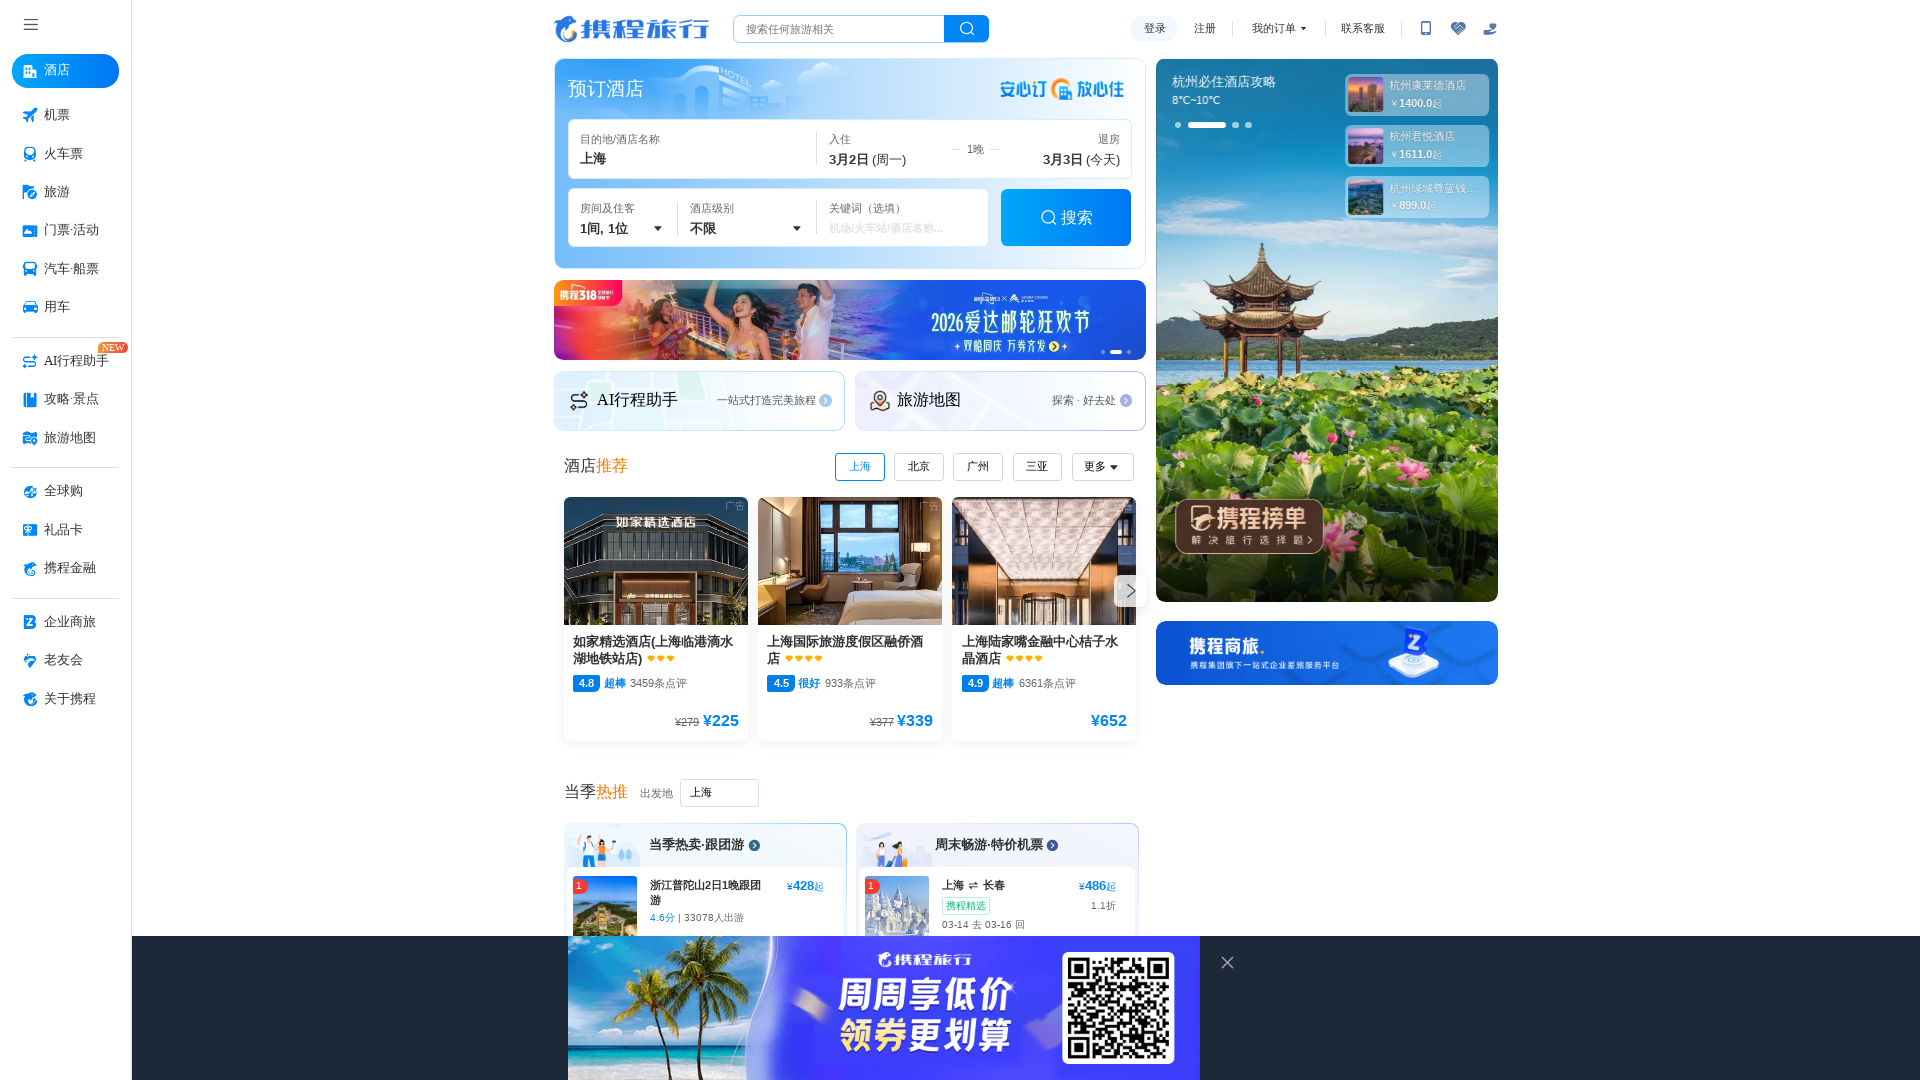

Clicked on first element at coordinates (512, 512) - search/input area at (512, 512)
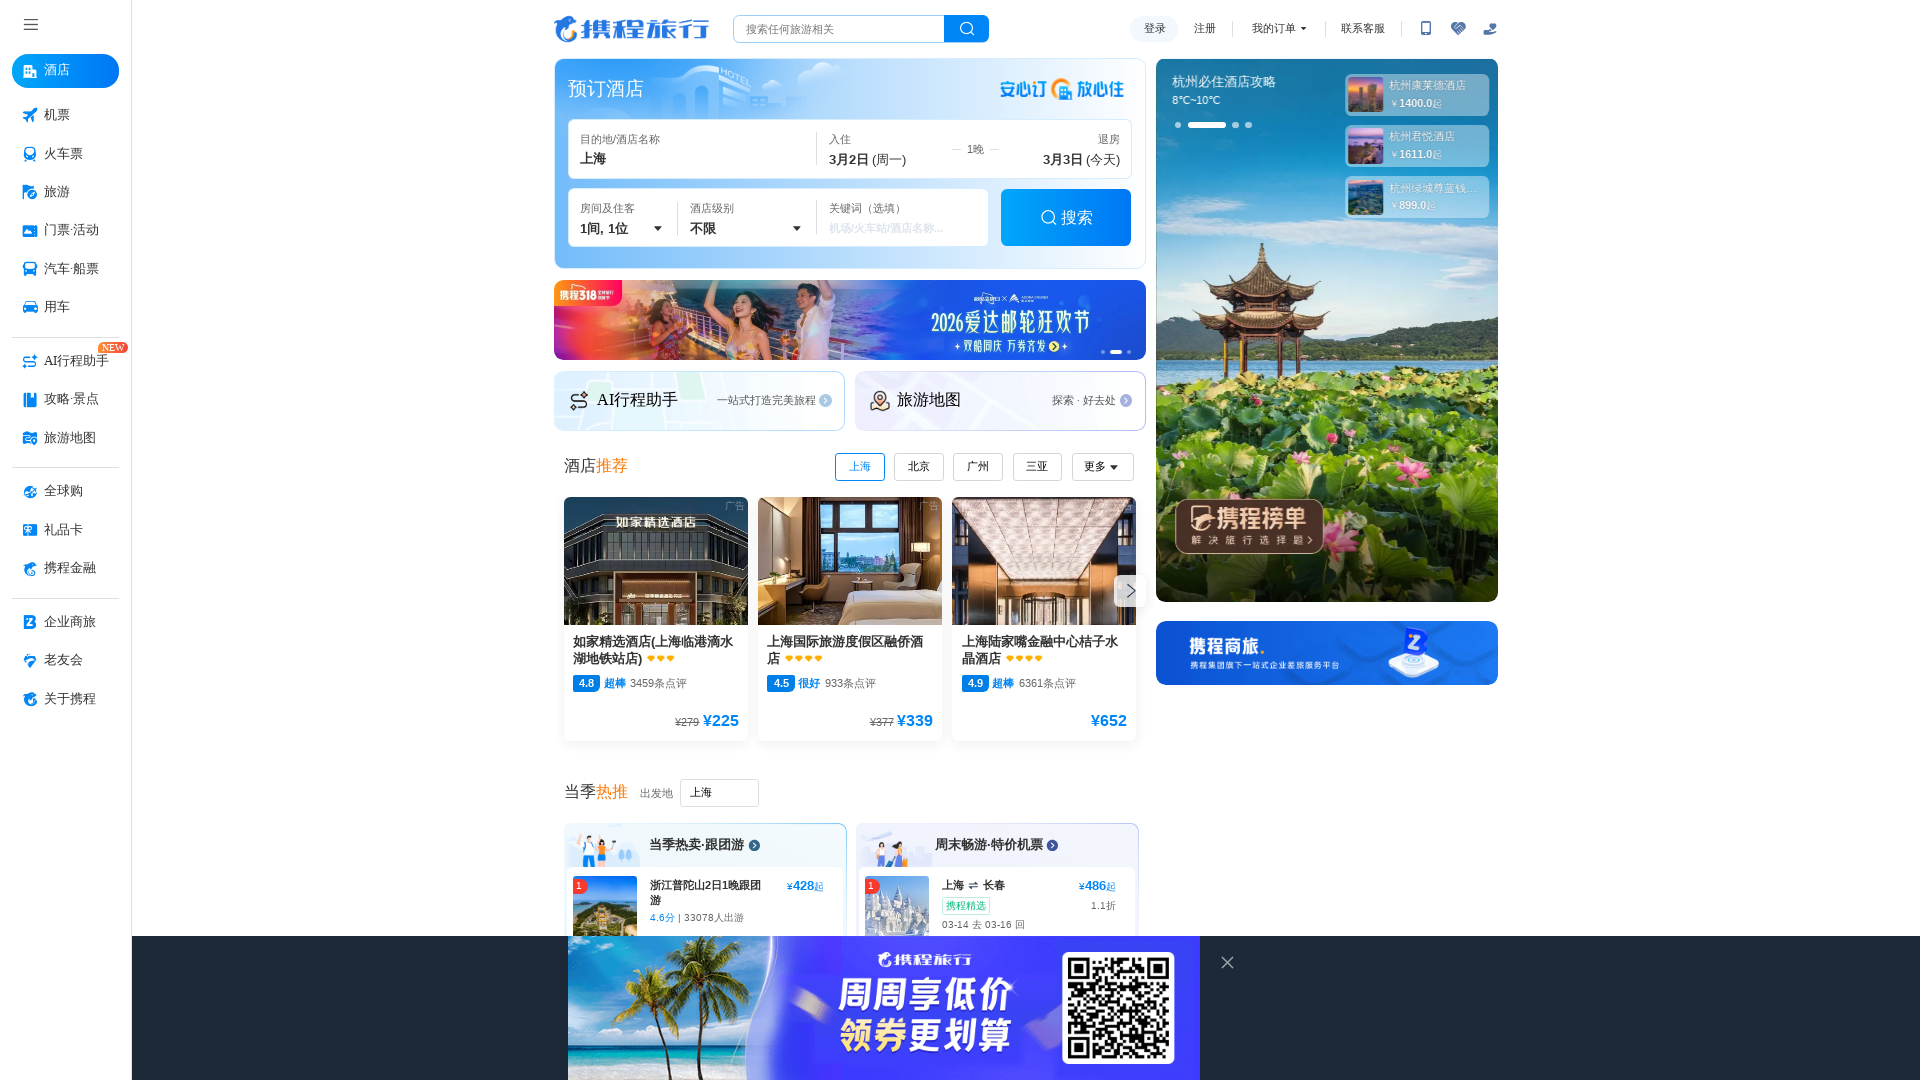

Waited 1000ms for UI response
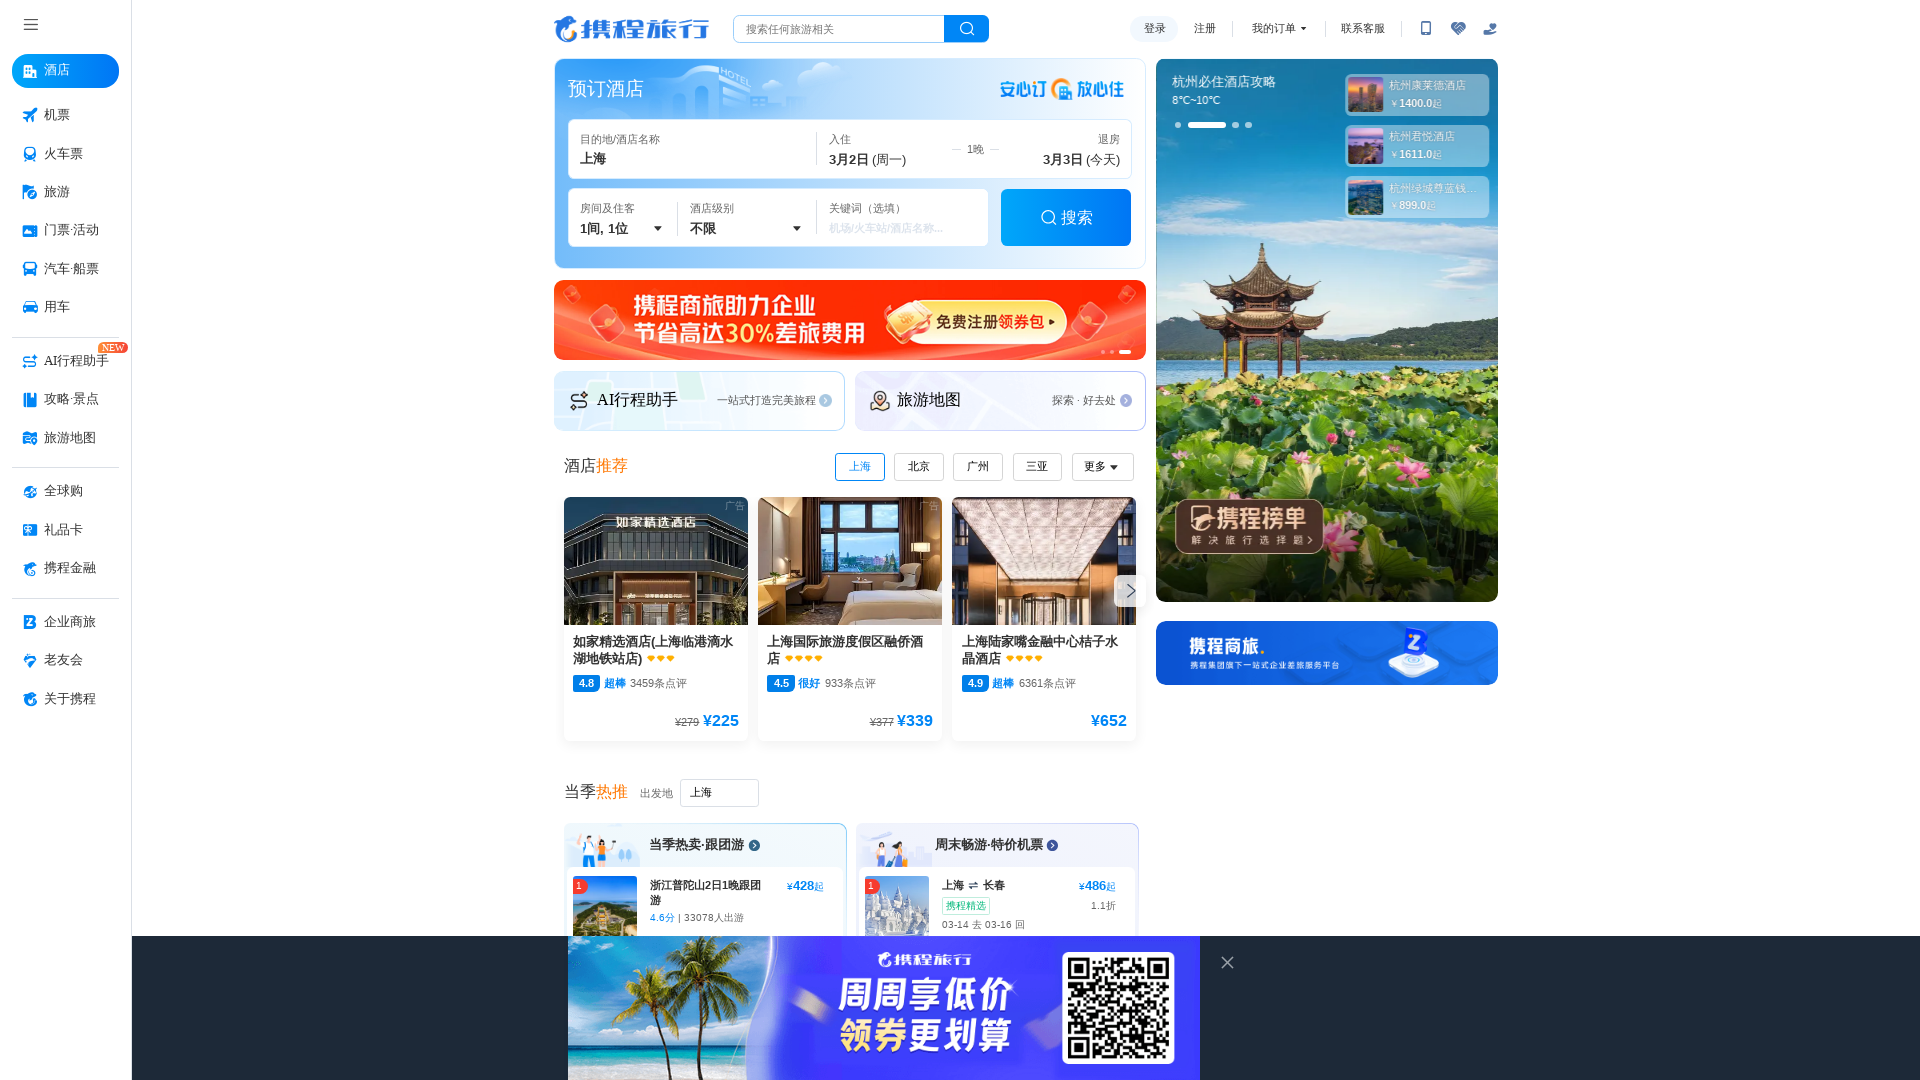

Clicked on second element at coordinates (708, 629) - selection/button element at (708, 629)
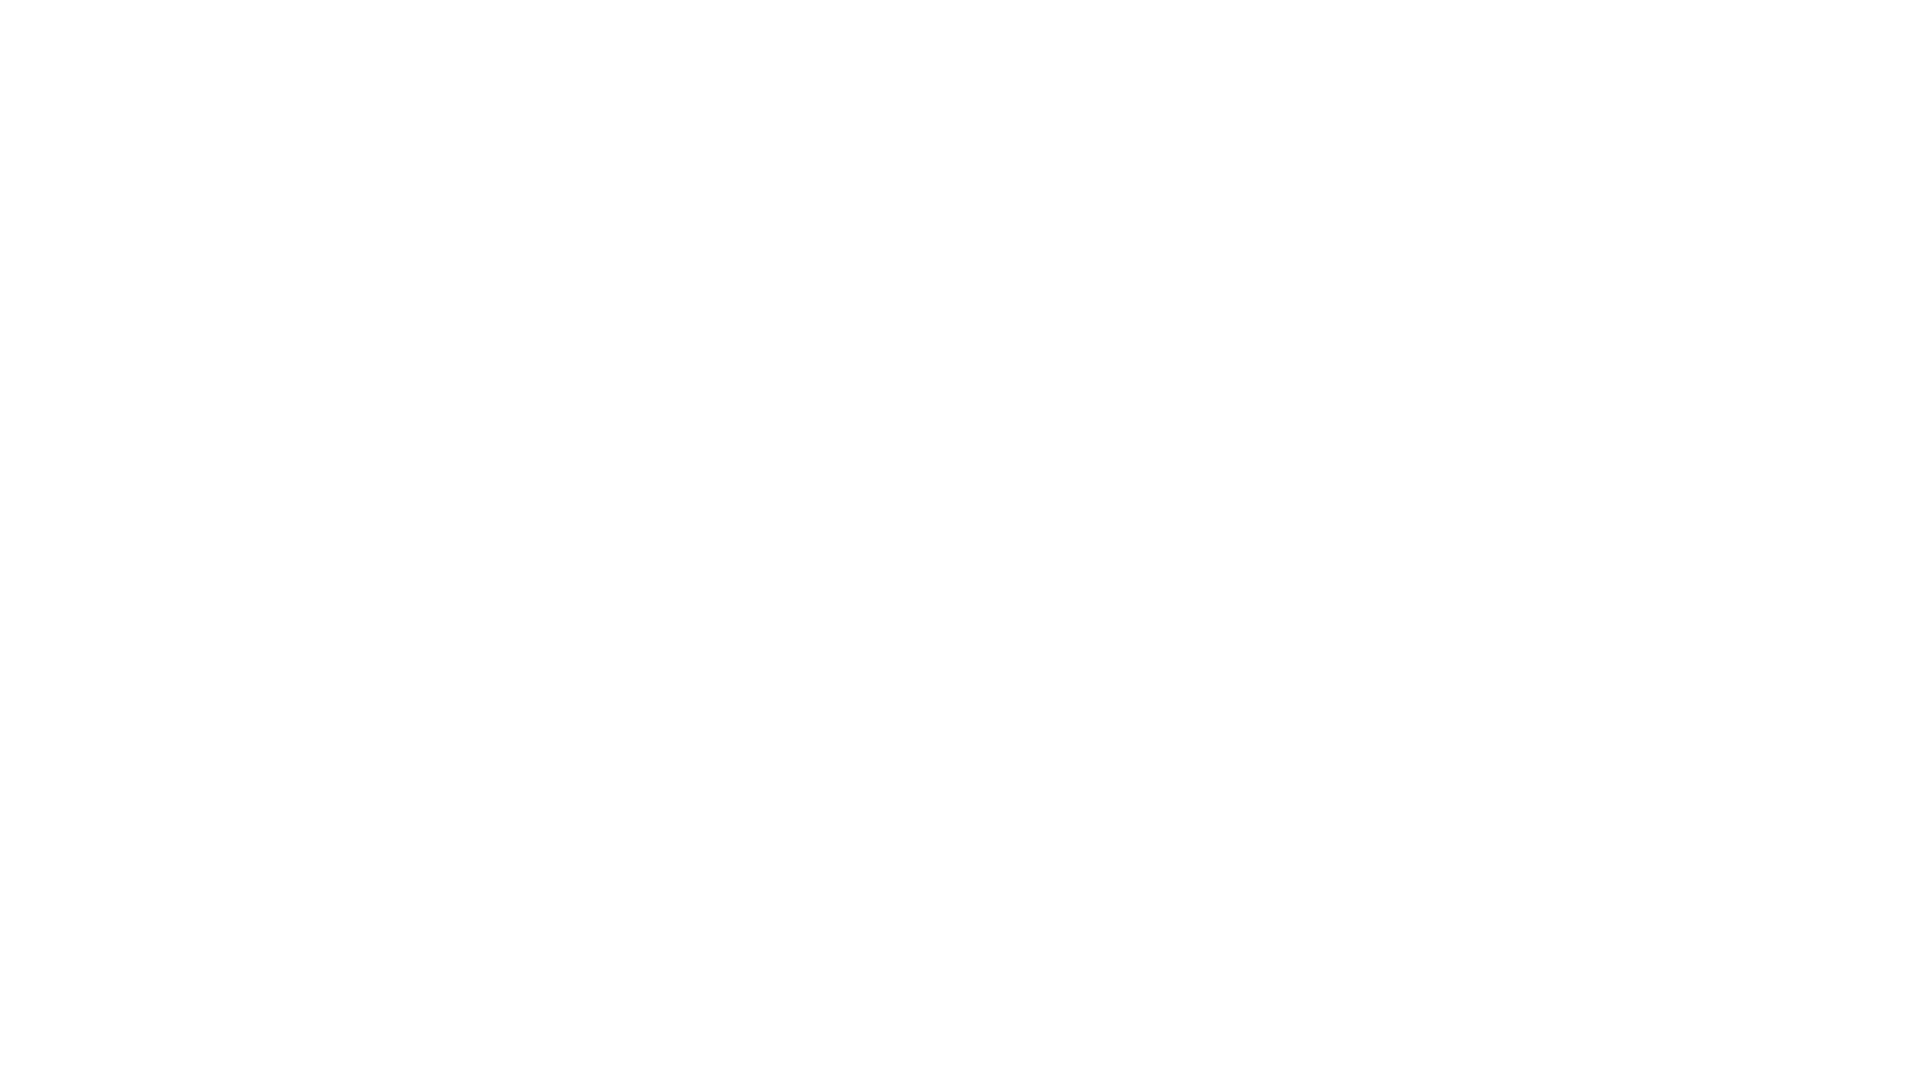

Waited 1000ms for action to complete
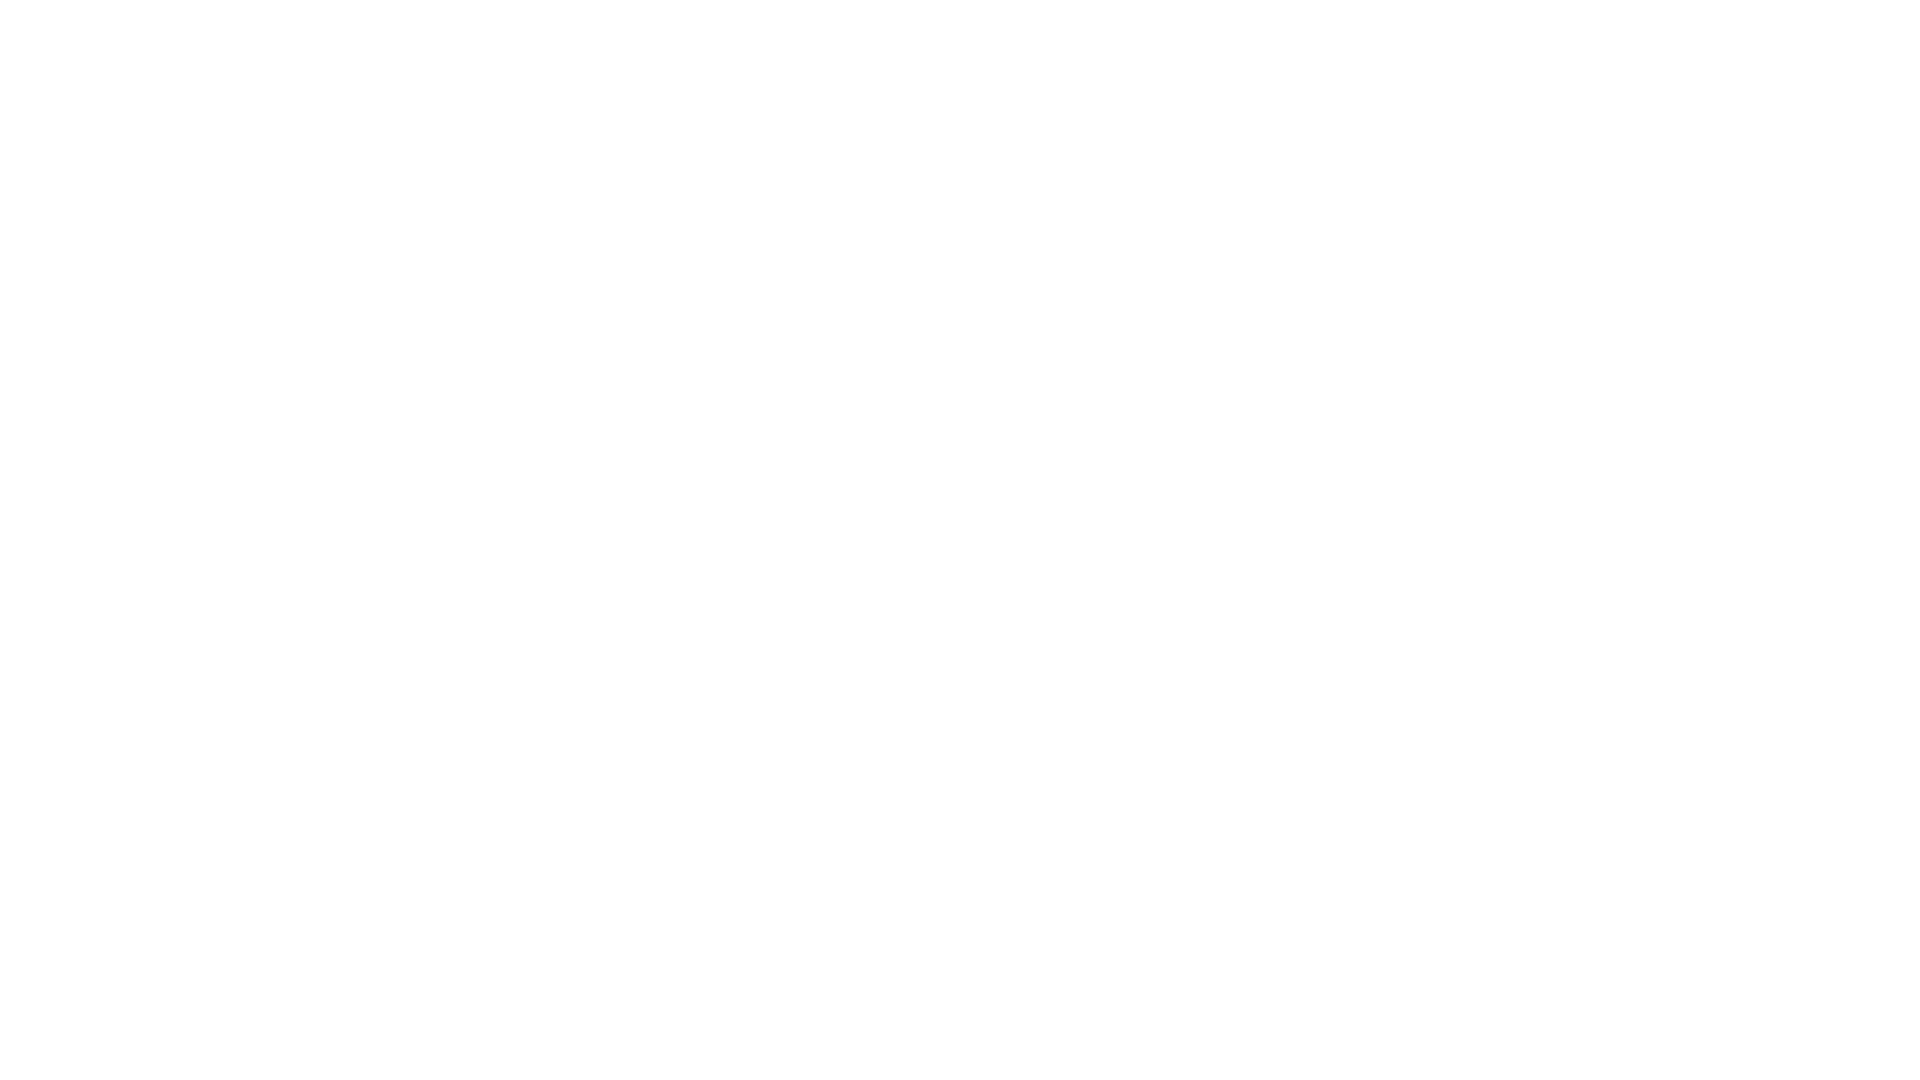

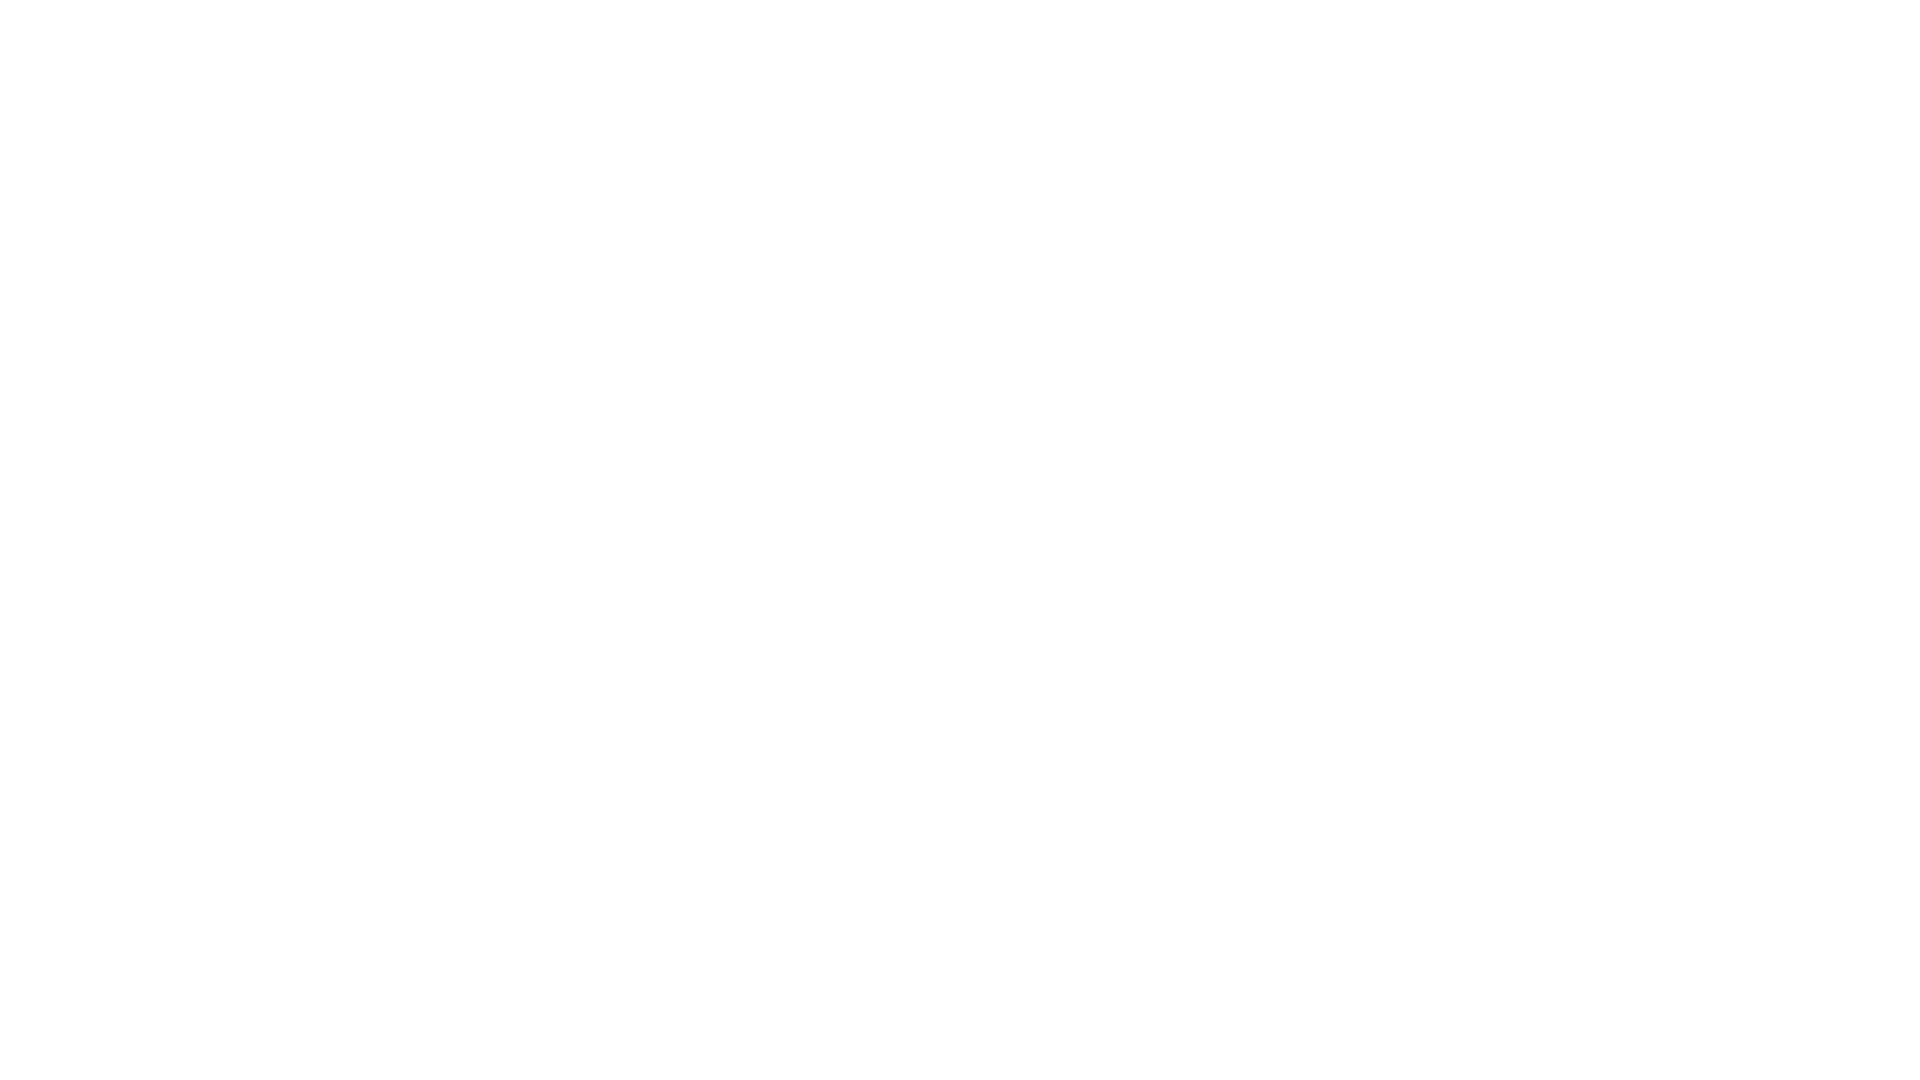